Tests window handling functionality by clicking a button that opens a new window and switching between windows

Starting URL: https://rahulshettyacademy.com/AutomationPractice/

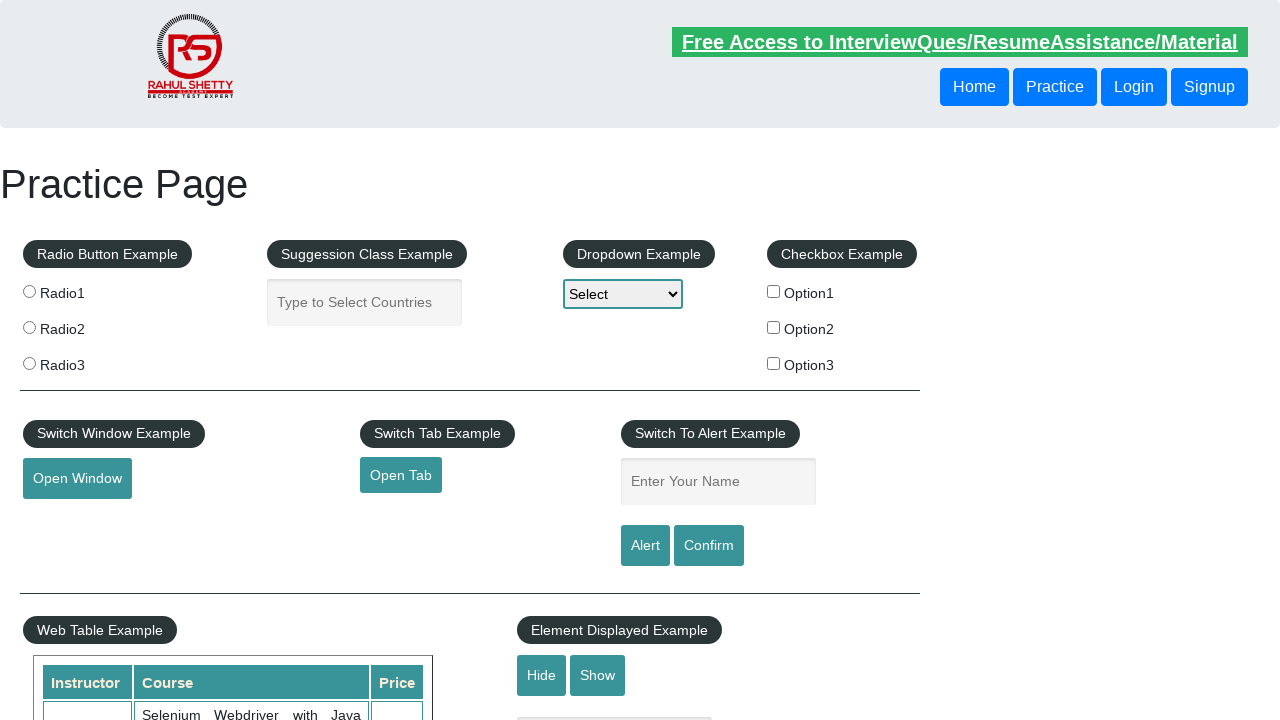

Clicked the open window button at (77, 479) on #openwindow
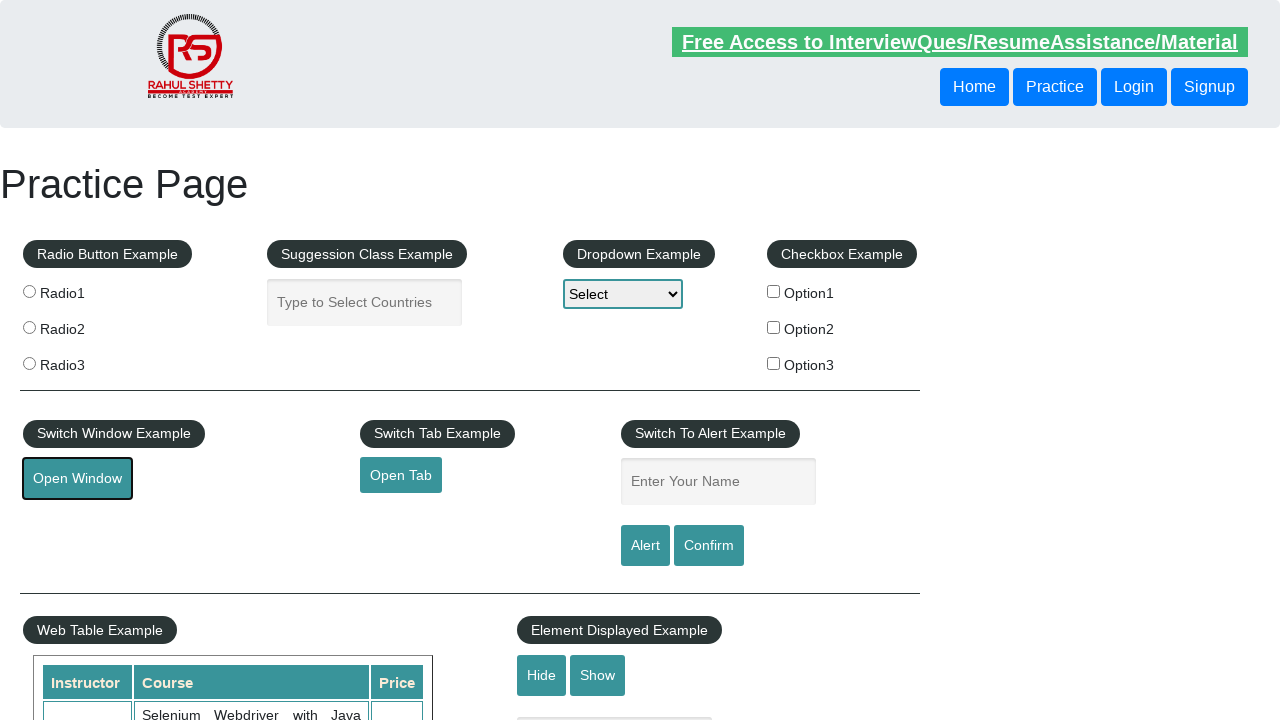

Waited for new window to open and captured new page context at (77, 479) on #openwindow
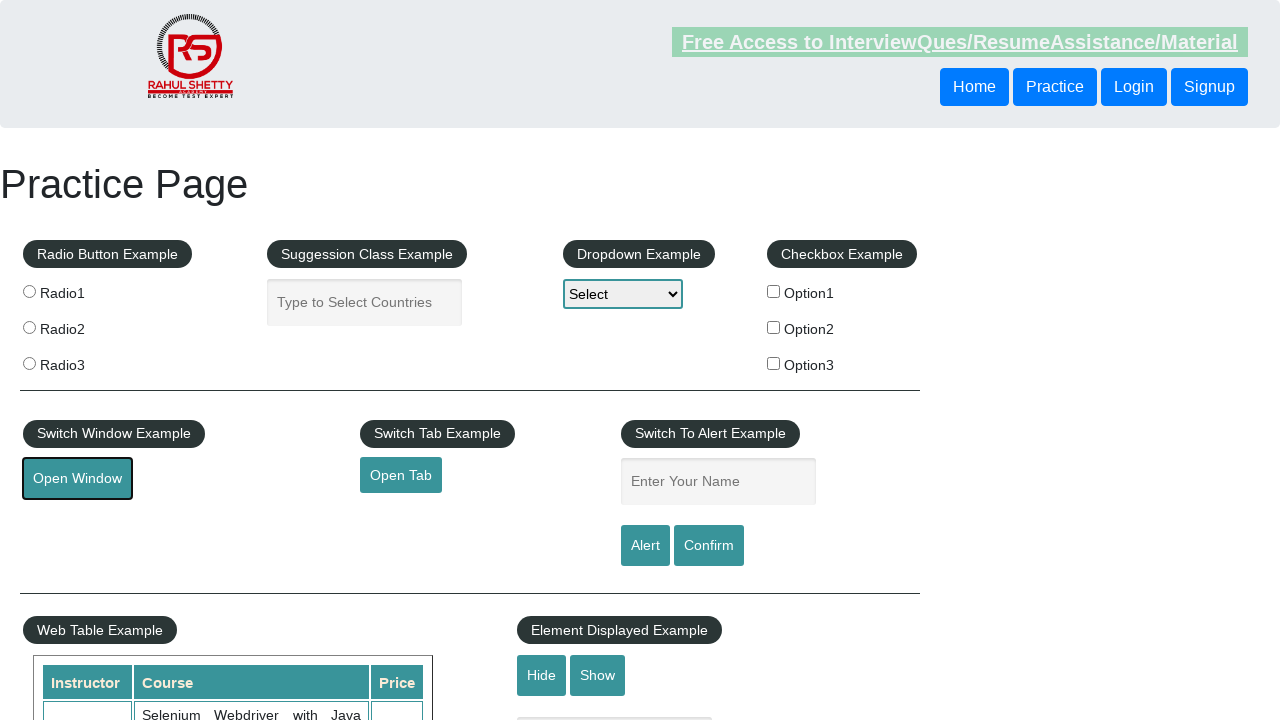

New page object retrieved from context
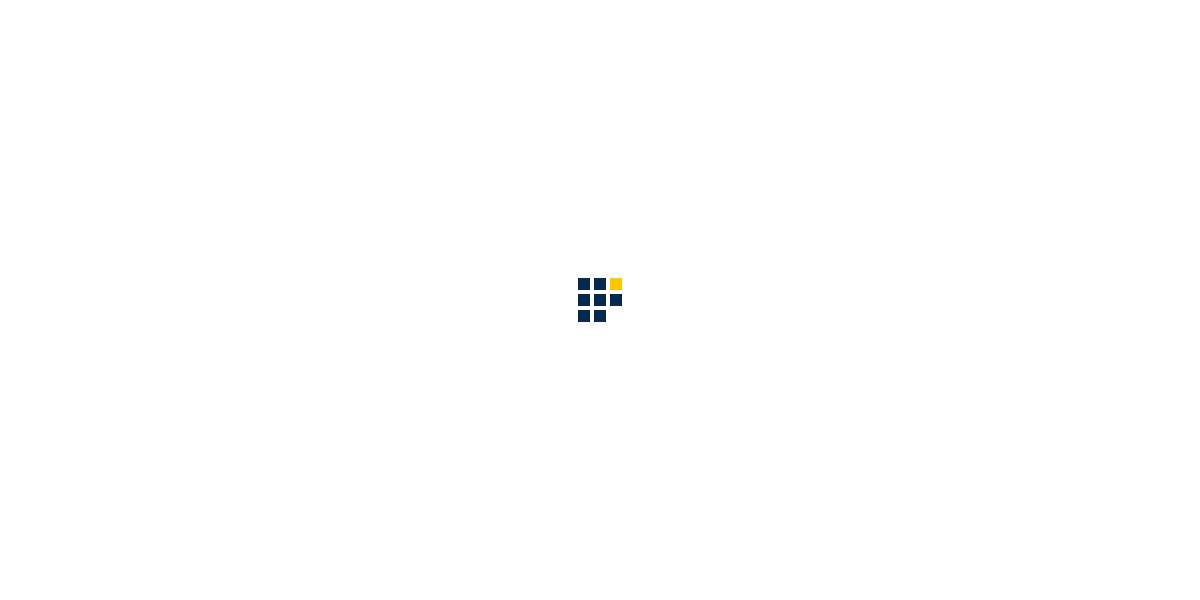

Retrieved new window title: QAClick Academy - A Testing Academy to Learn, Earn and Shine
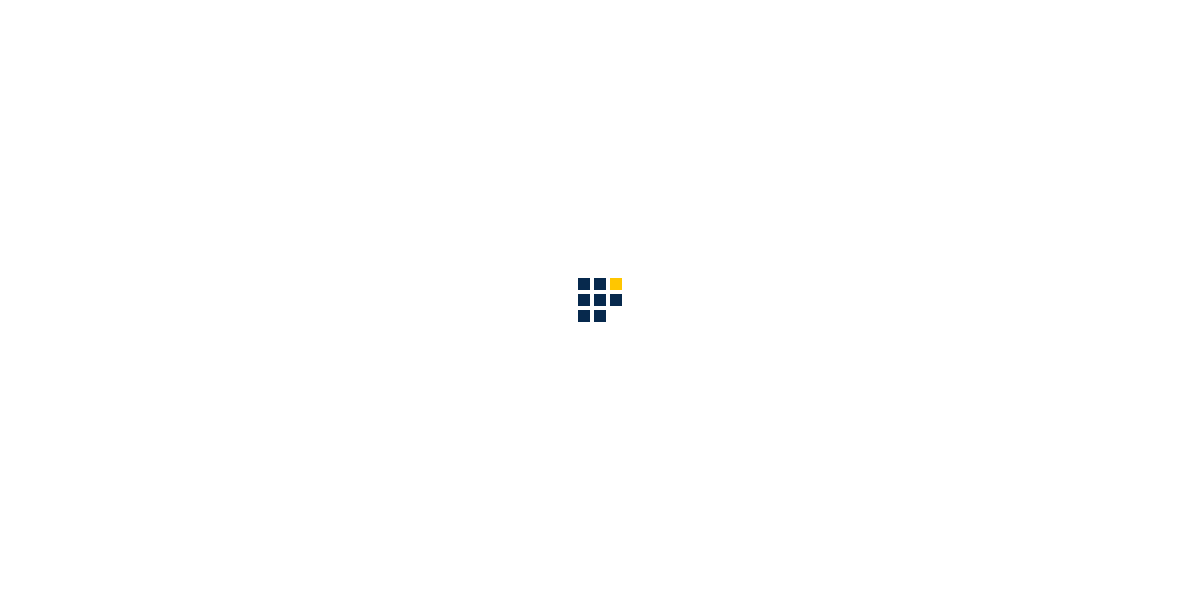

Original page context remains active and accessible
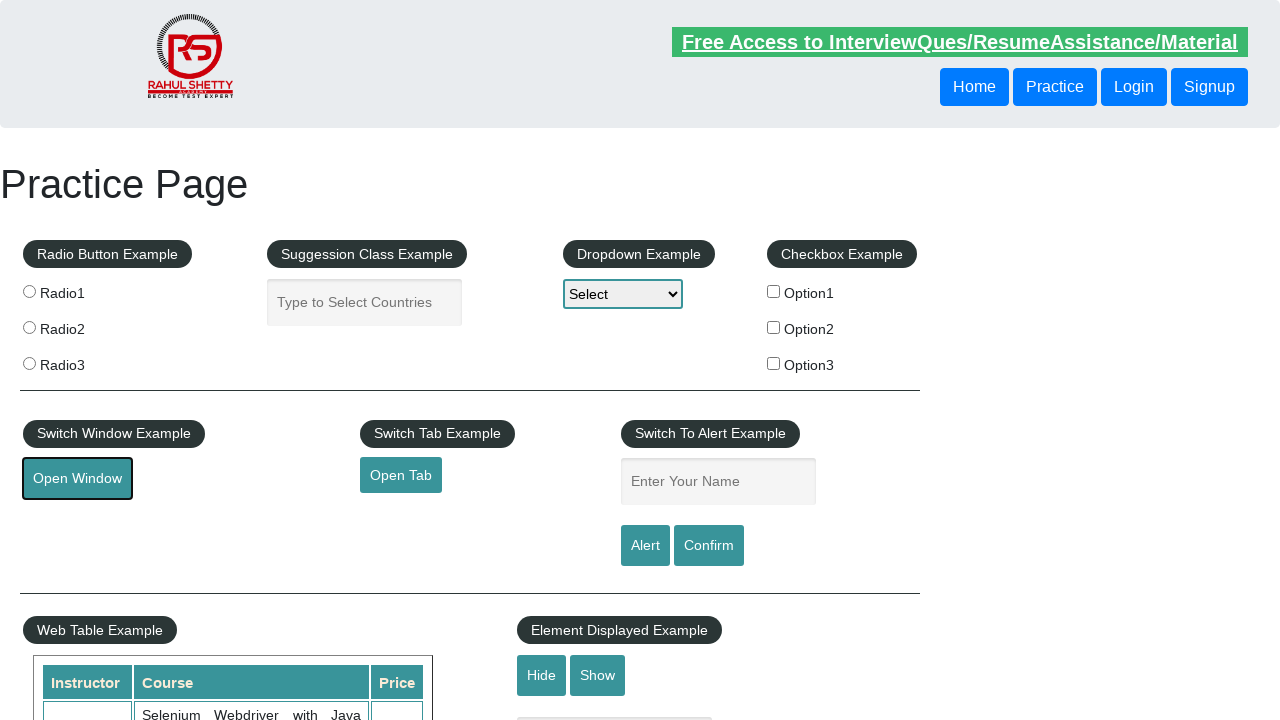

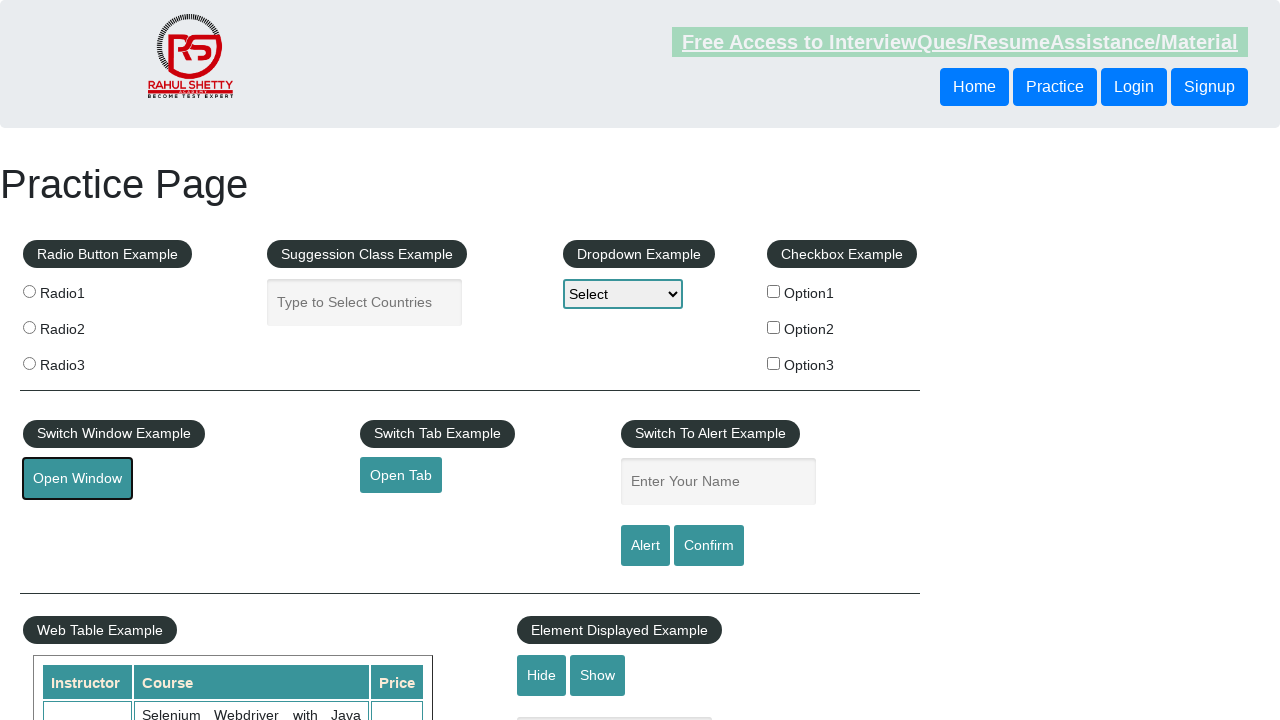